Tests alert functionality by entering a name in a text field and clicking a button that triggers an alert dialog

Starting URL: https://rahulshettyacademy.com/AutomationPractice/

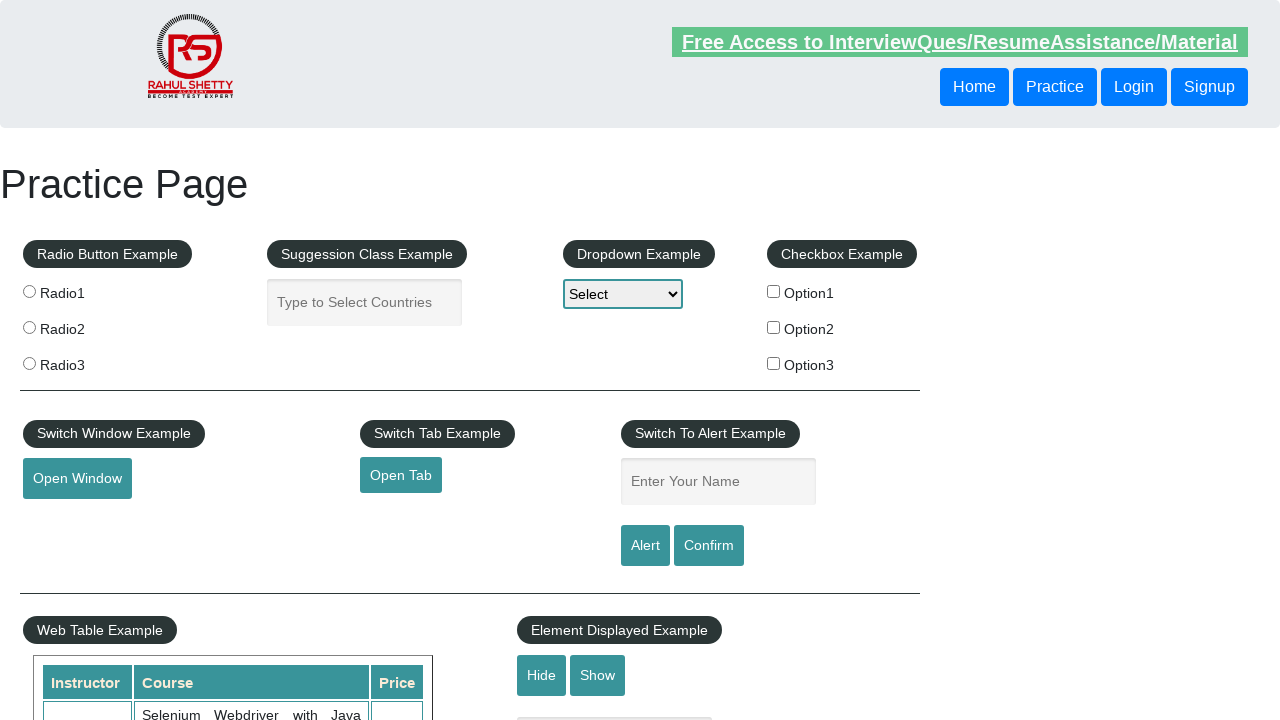

Filled name field with 'Albert' on #name
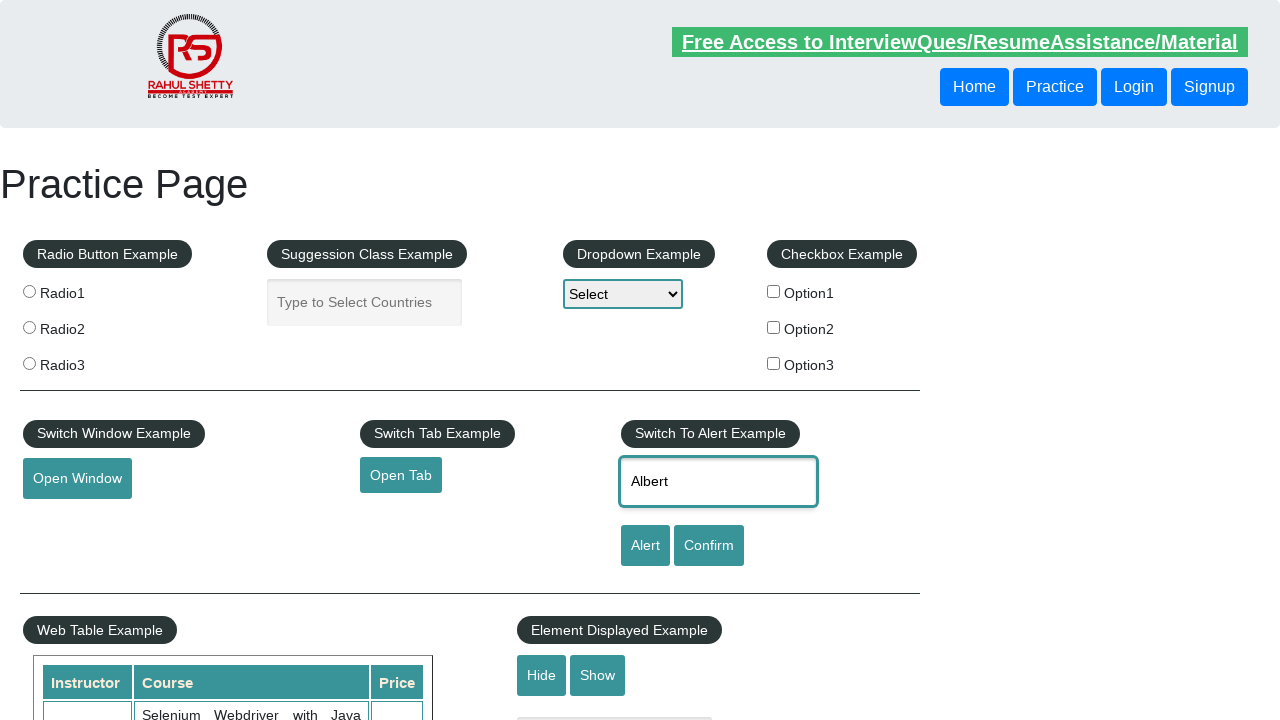

Clicked alert button to trigger alert dialog at (645, 546) on #alertbtn
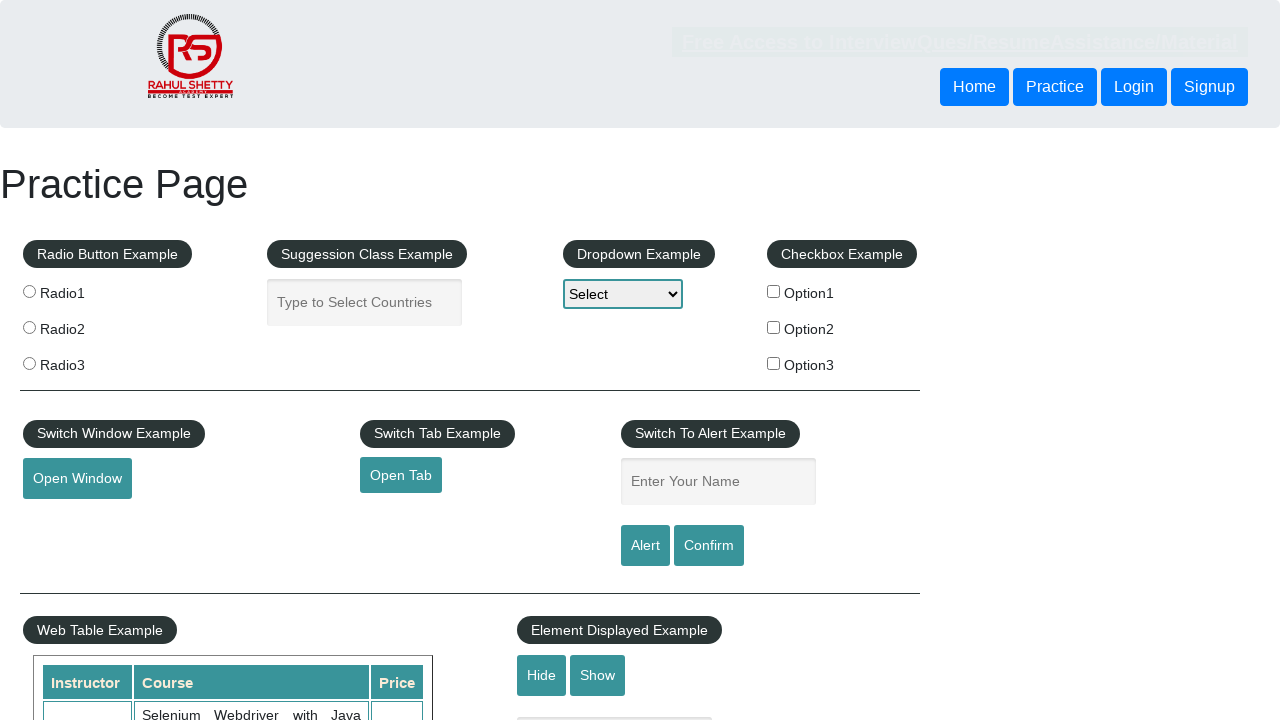

Set up dialog handler to accept alert
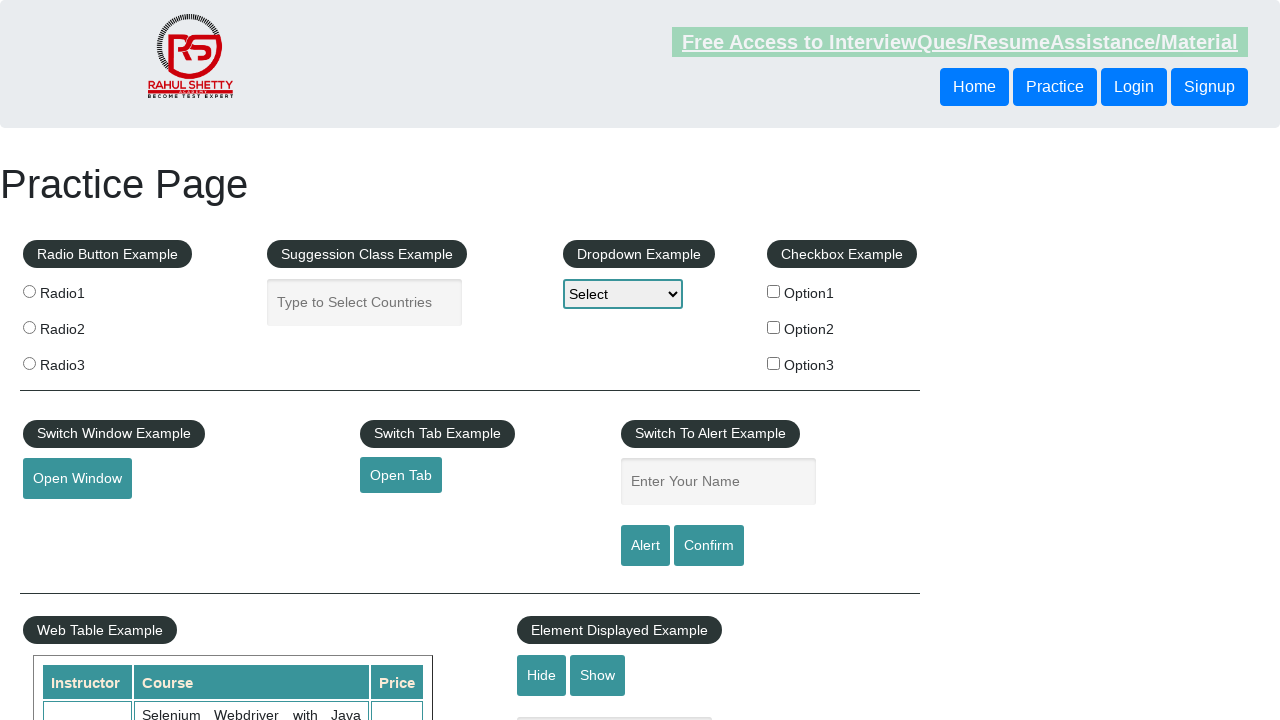

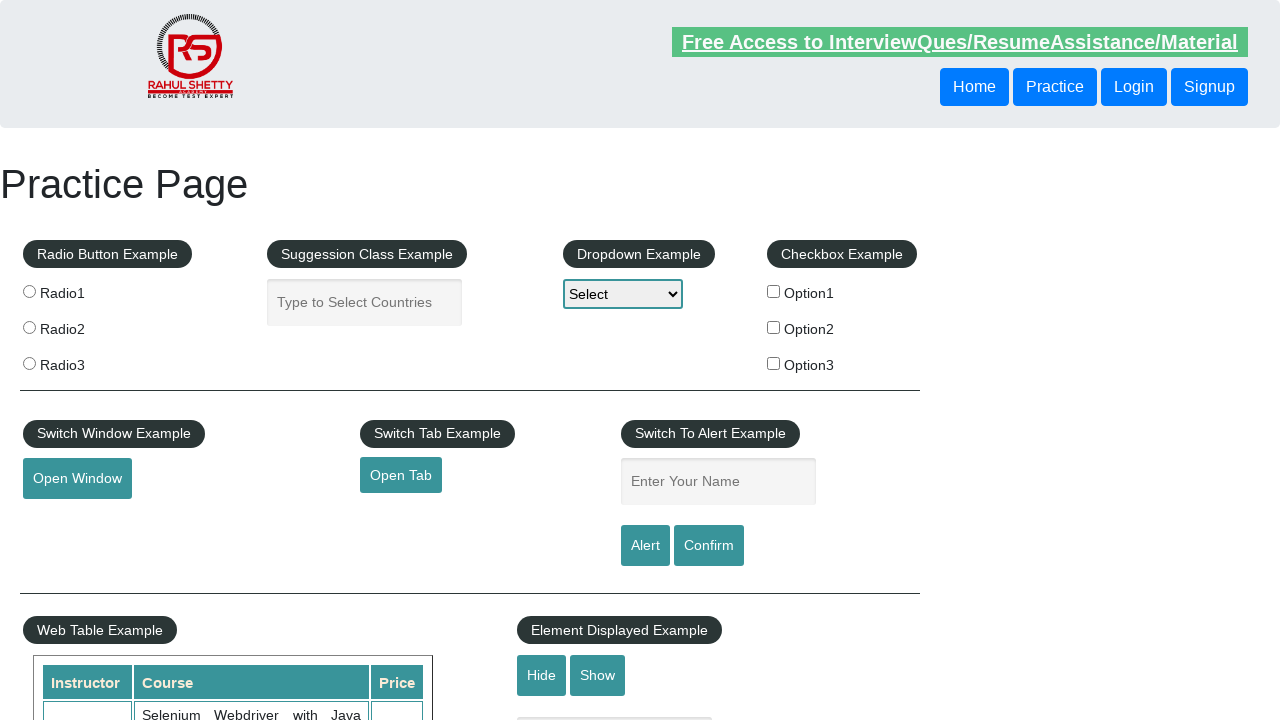